Tests the Austrian court edicts search functionality by entering a postal code (PLZ) and submitting the search form

Starting URL: https://edikte.justiz.gv.at/edikte/ex/exedi3.nsf/suche!OpenForm&subf=vex

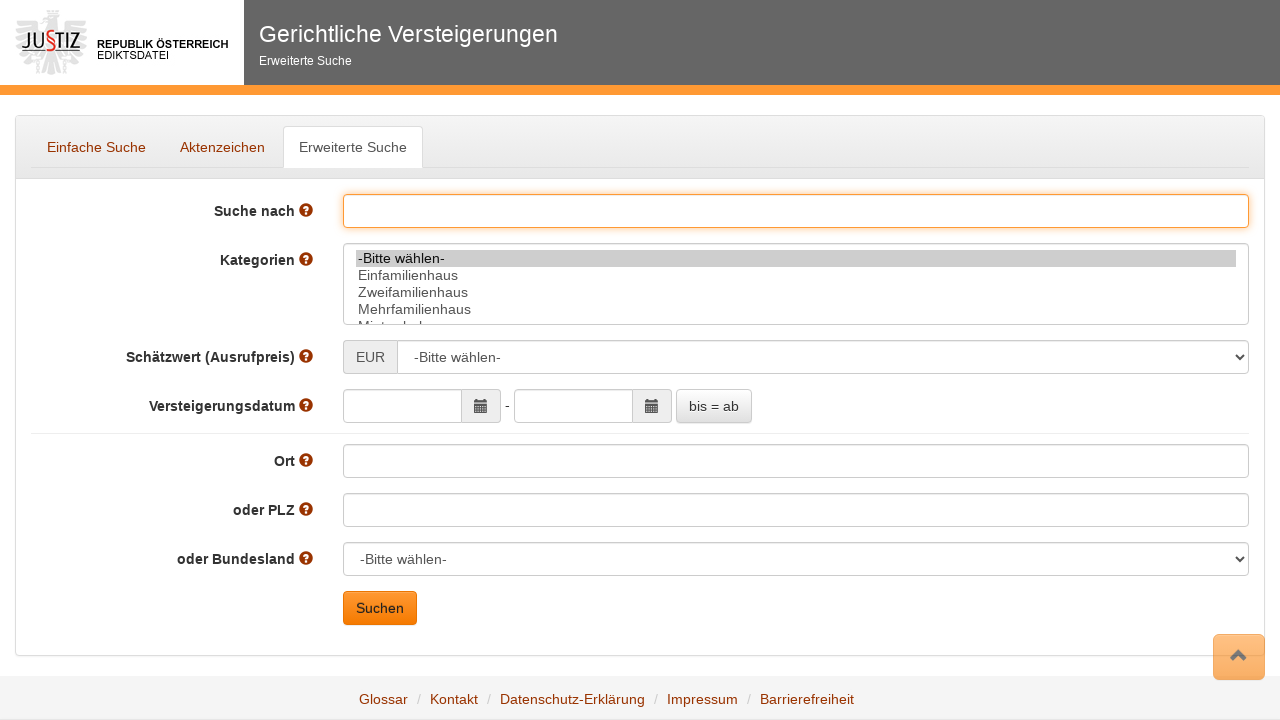

Filled postal code field with '1140' on input[name='VPLZ']
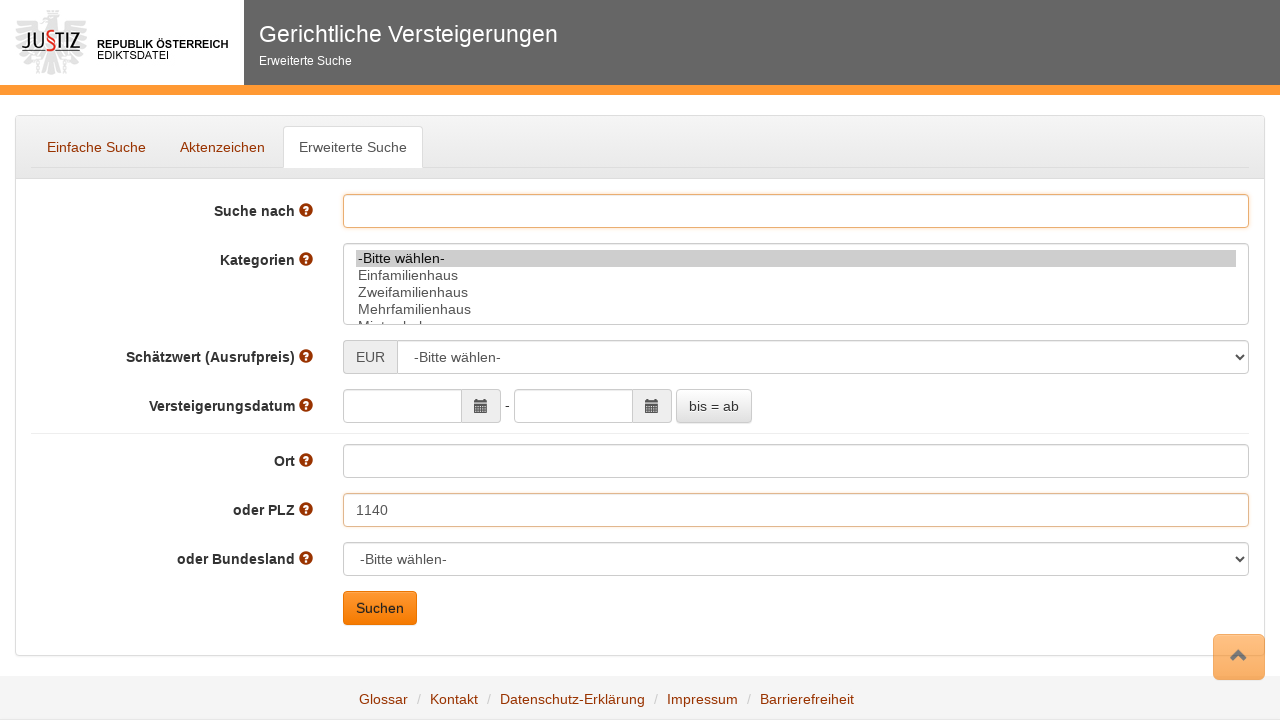

Clicked search button to submit form at (380, 608) on .btn.btn-primary
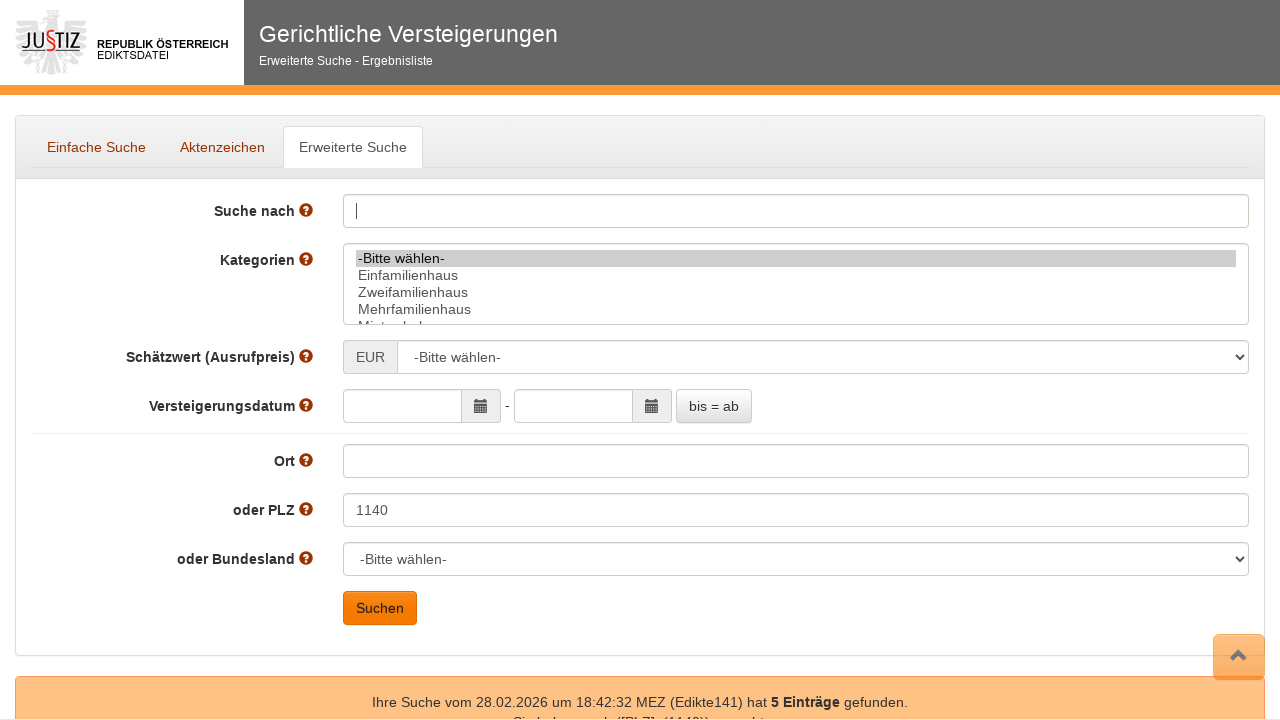

Search results loaded - network idle
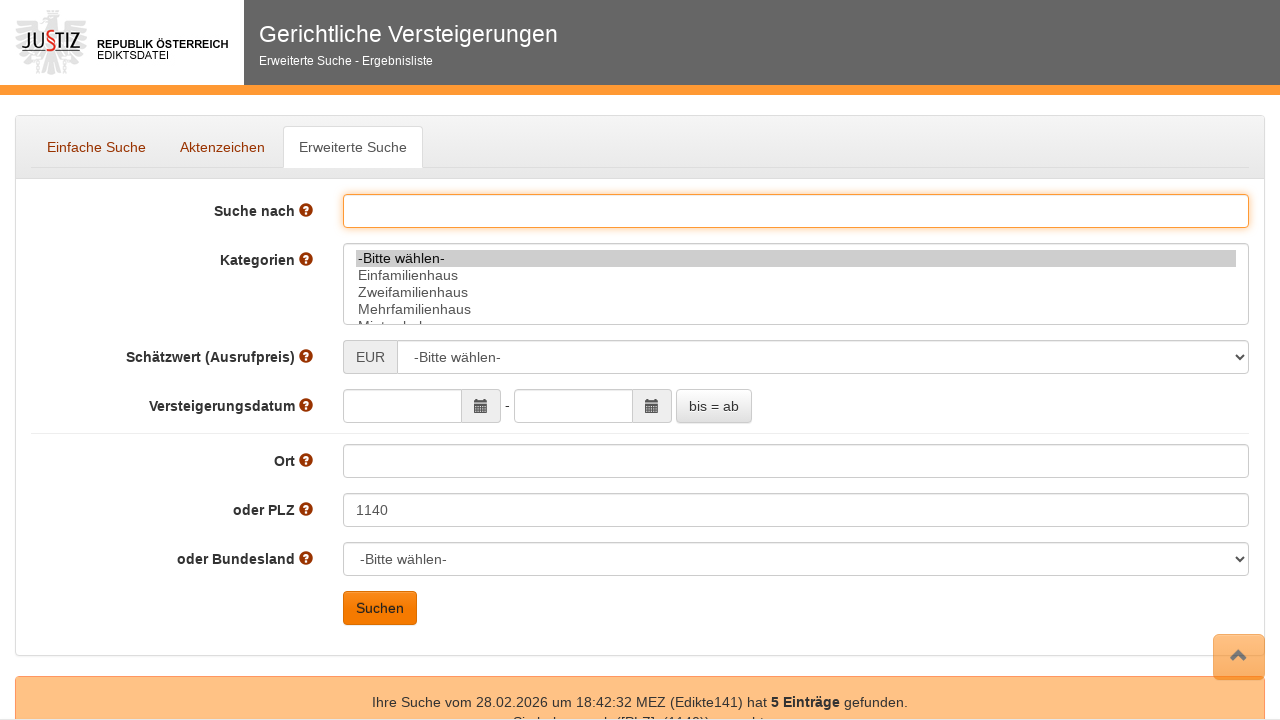

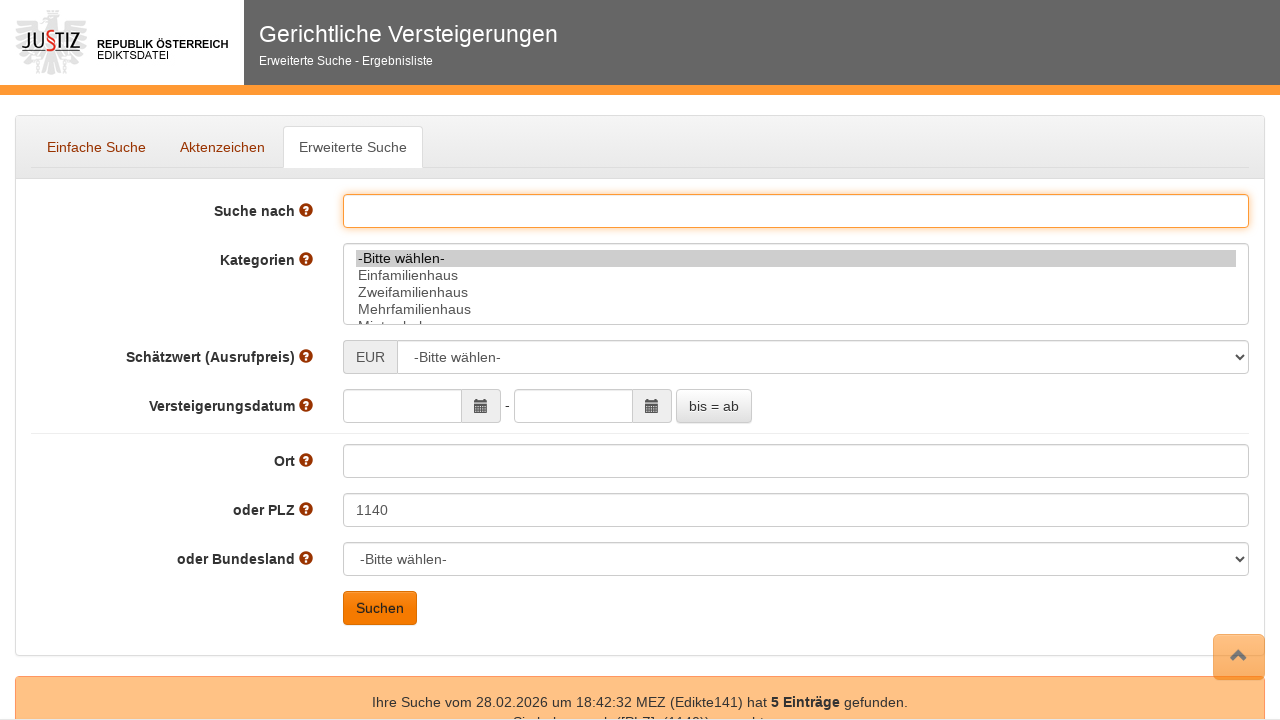